Tests the jQuery UI datepicker widget by clicking on the date input field and selecting a specific date from the calendar

Starting URL: https://jqueryui.com/datepicker/

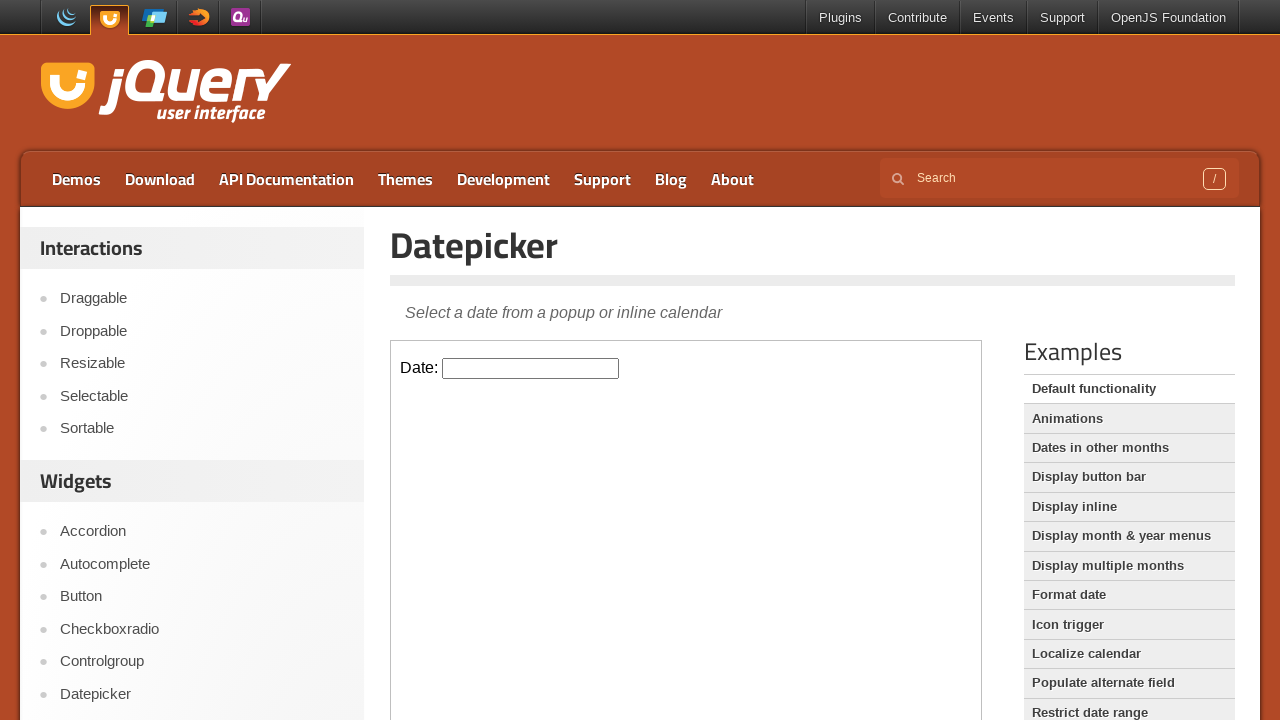

Located the iframe containing the datepicker demo
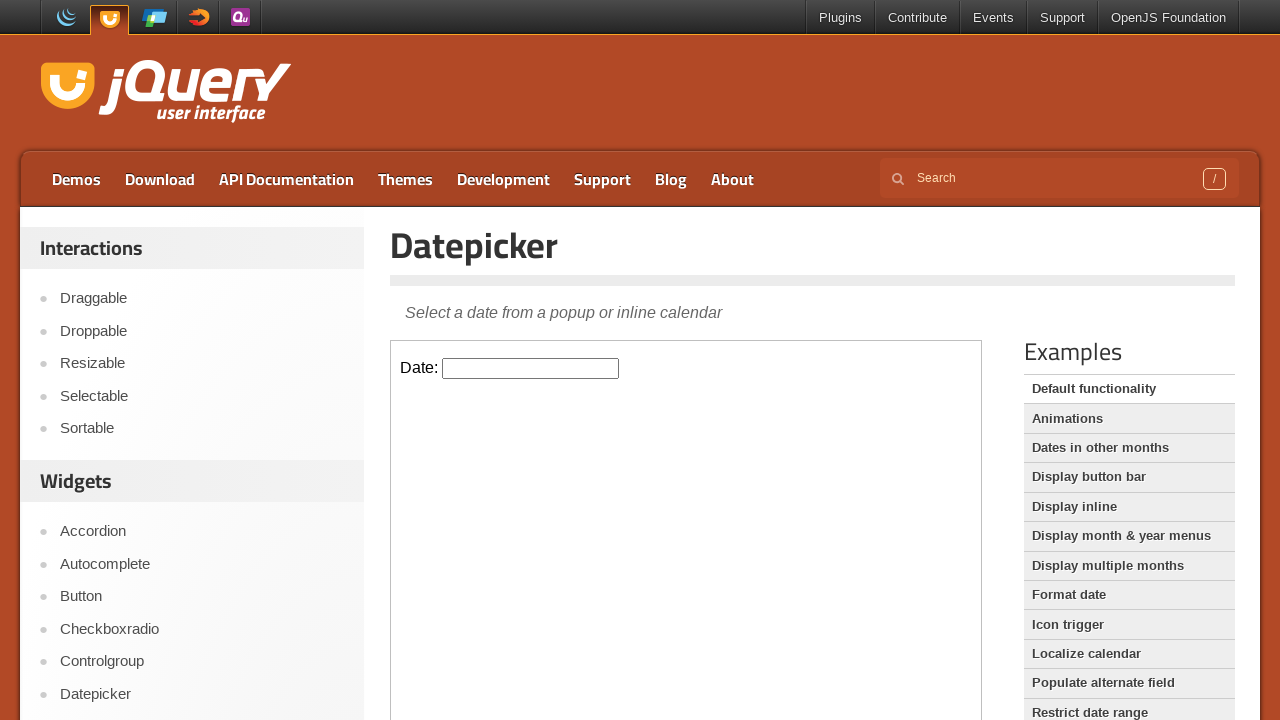

Clicked on the datepicker input field to open the calendar at (531, 368) on iframe.demo-frame >> internal:control=enter-frame >> #datepicker
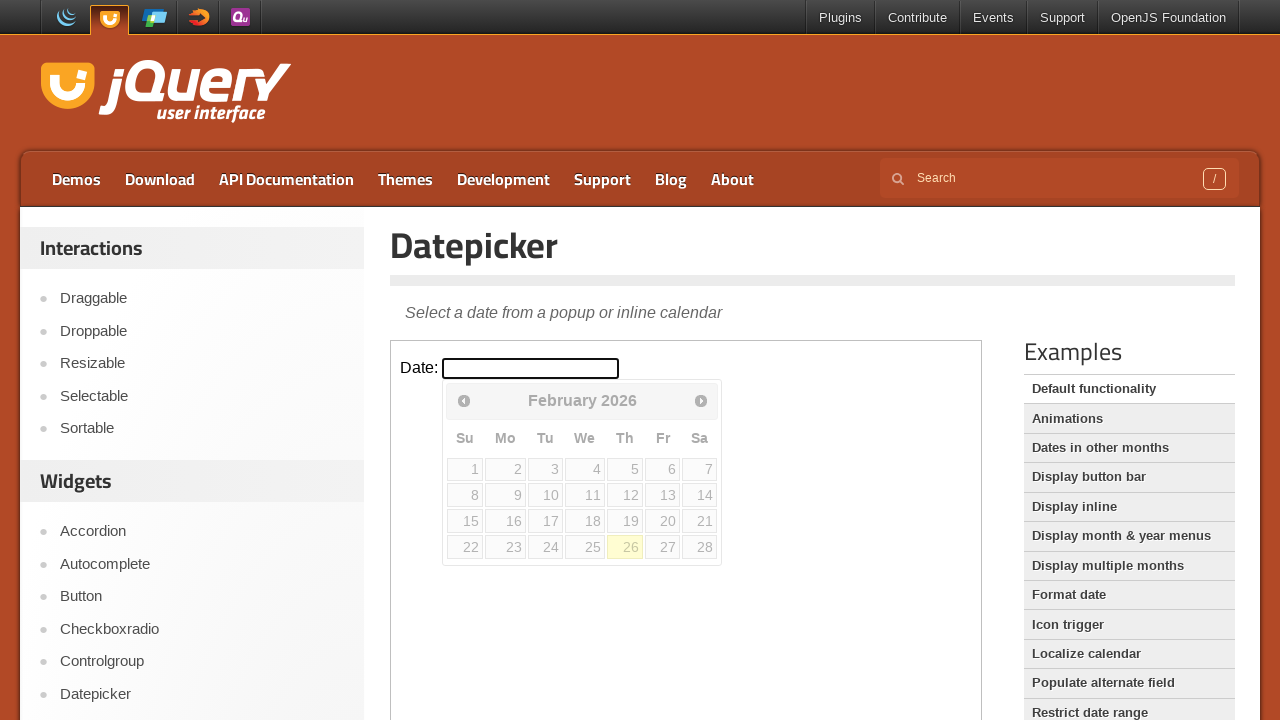

Selected day 5 from the calendar widget at (625, 469) on iframe.demo-frame >> internal:control=enter-frame >> a:text-is('5')
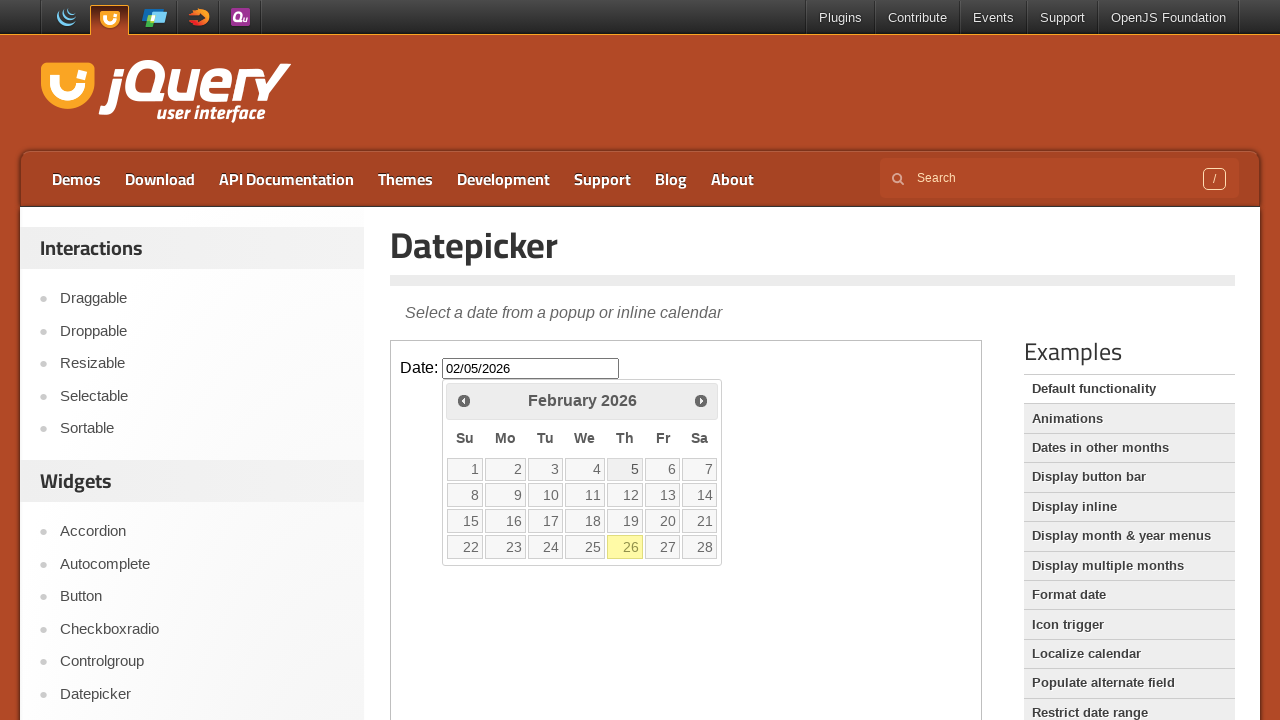

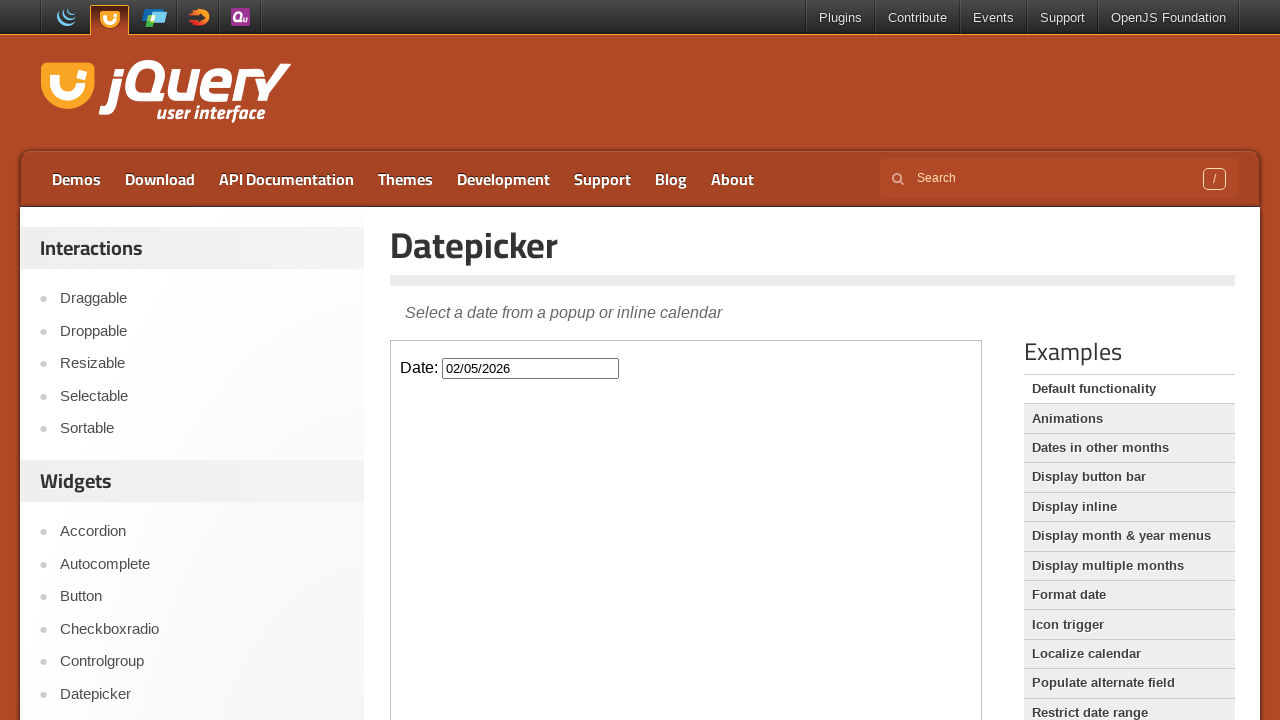